Tests the text-box form on demoqa.com by filling in name, email, current address, and permanent address fields, then submitting and verifying the output displays the entered values.

Starting URL: https://demoqa.com/text-box

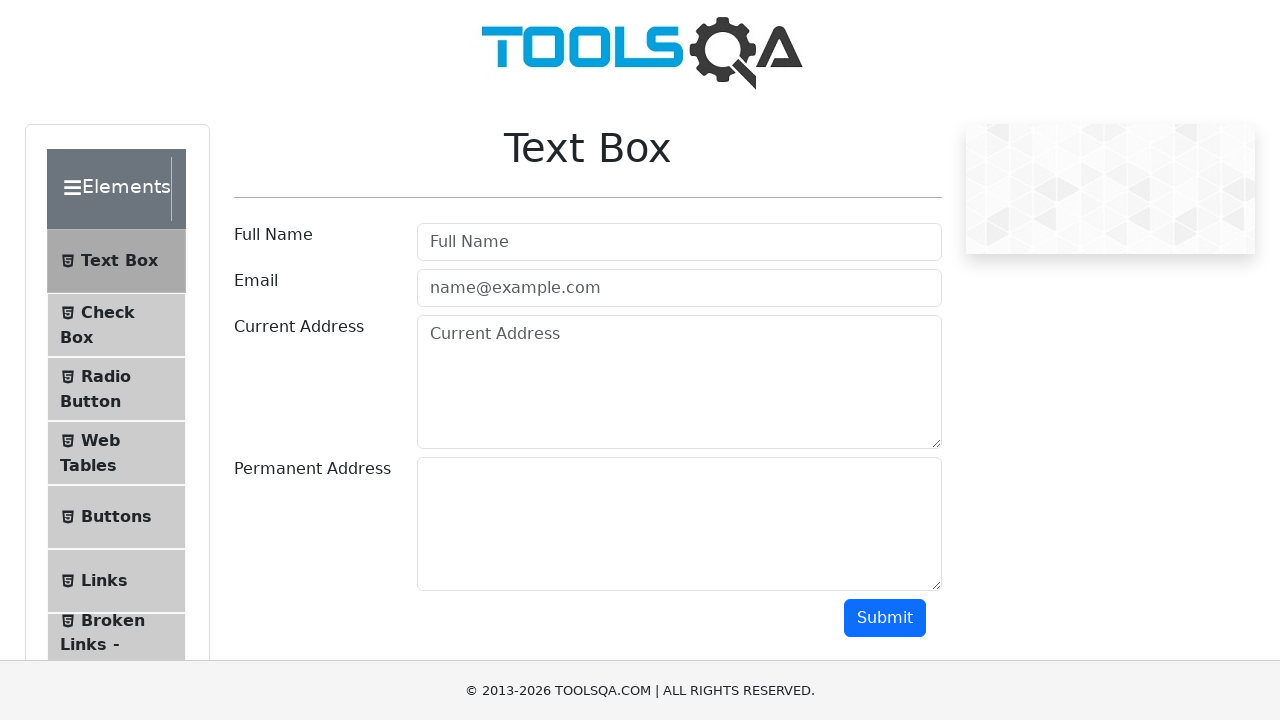

Filled Full Name field with 'Marko Markovic' on #userName
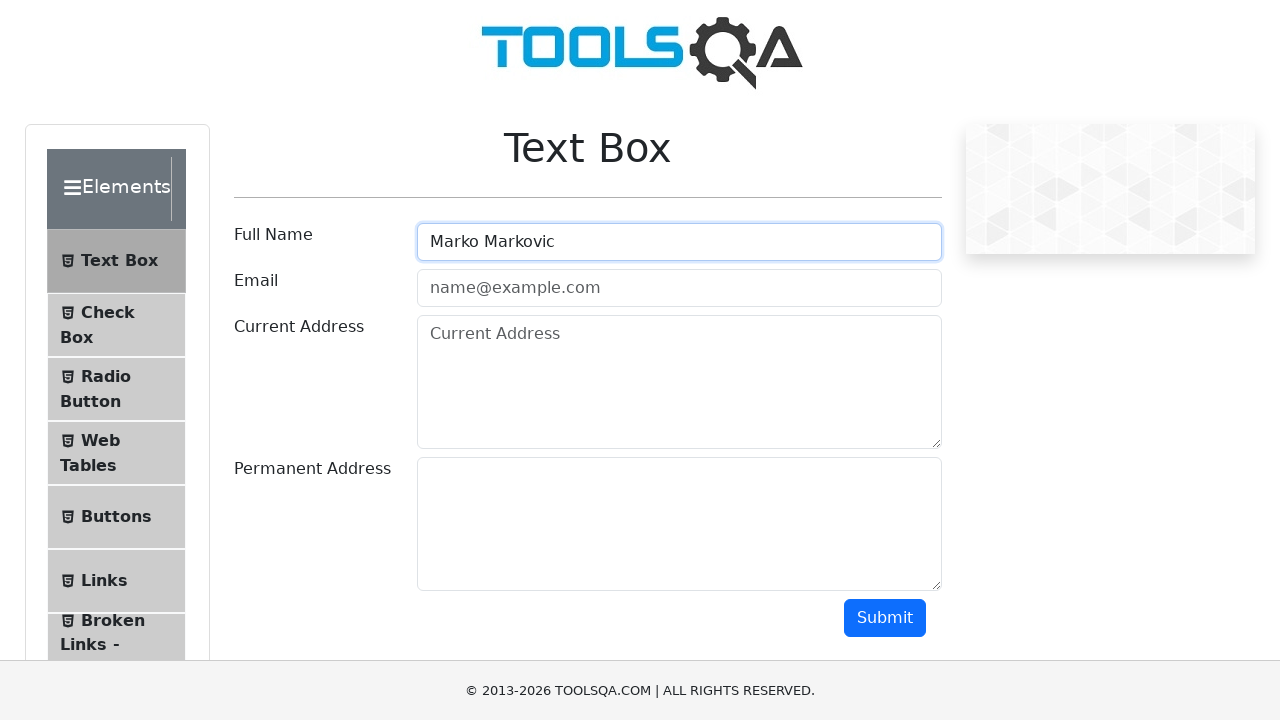

Filled Email field with 'markomarkovic@markomail.com' on #userEmail
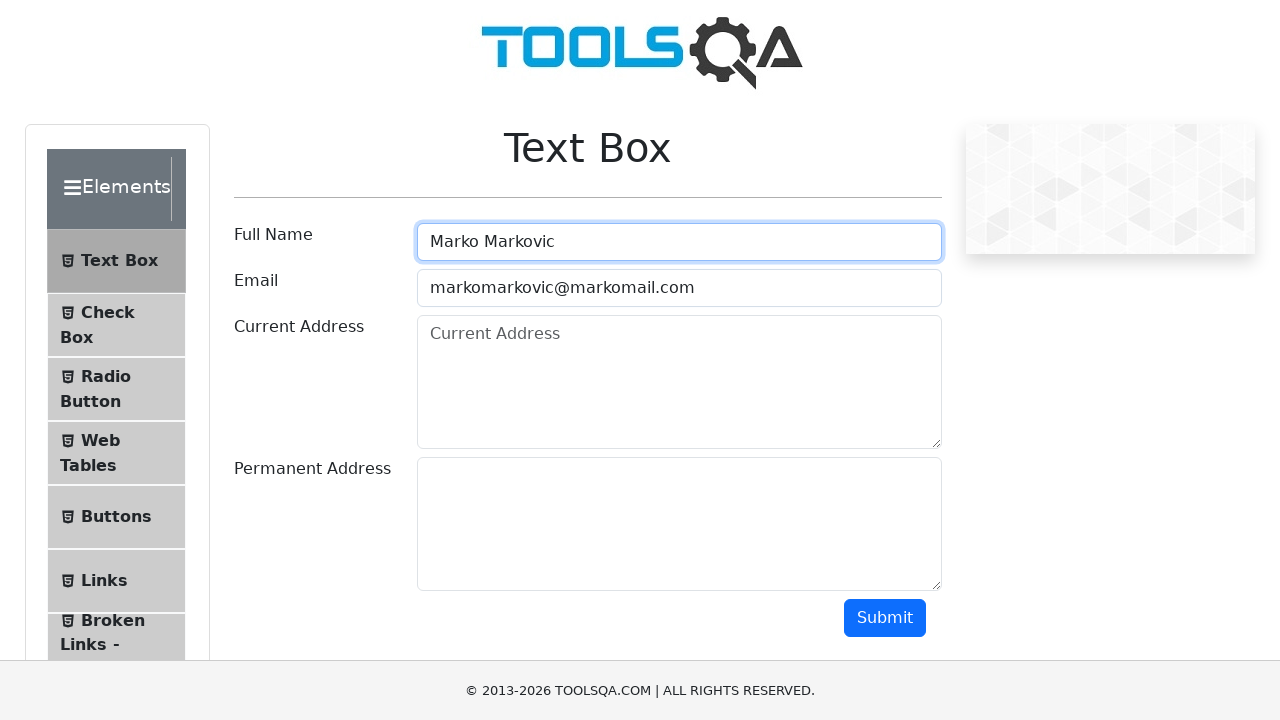

Filled Current Address field with 'Beograd, Beogradska bb' on #currentAddress
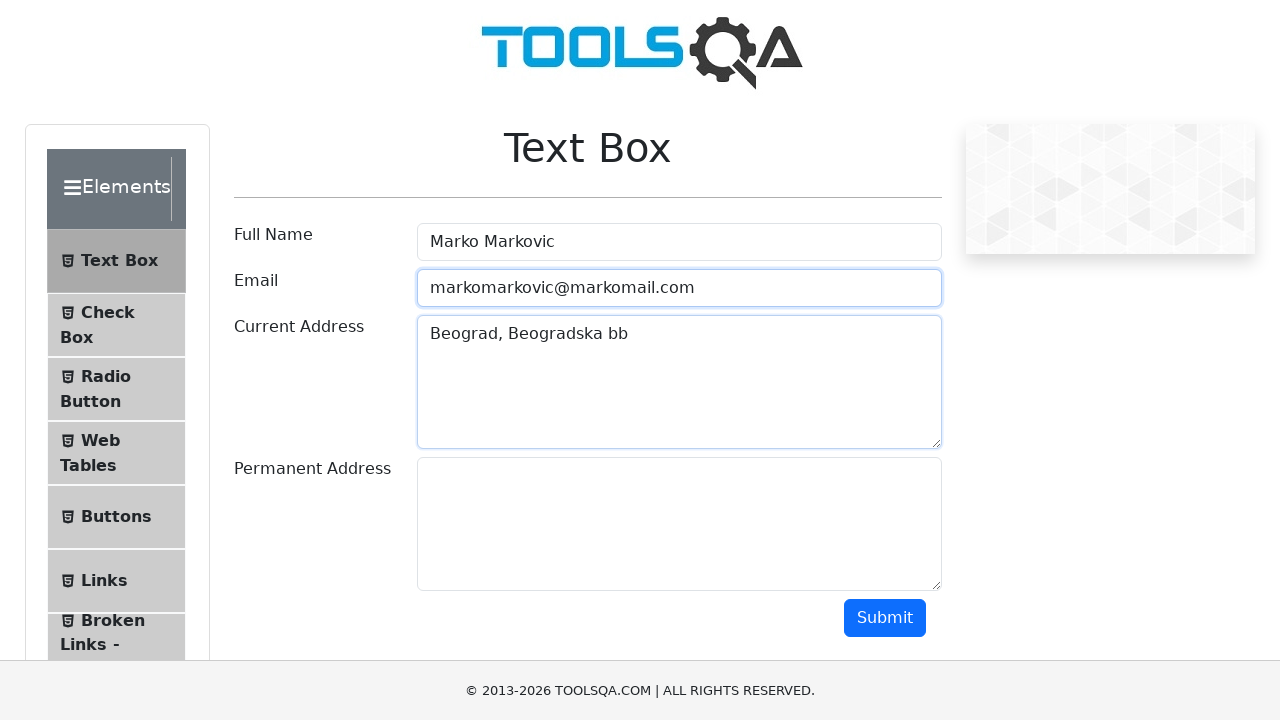

Filled Permanent Address field with 'Novi Beograd, Beogradska bb' on #permanentAddress
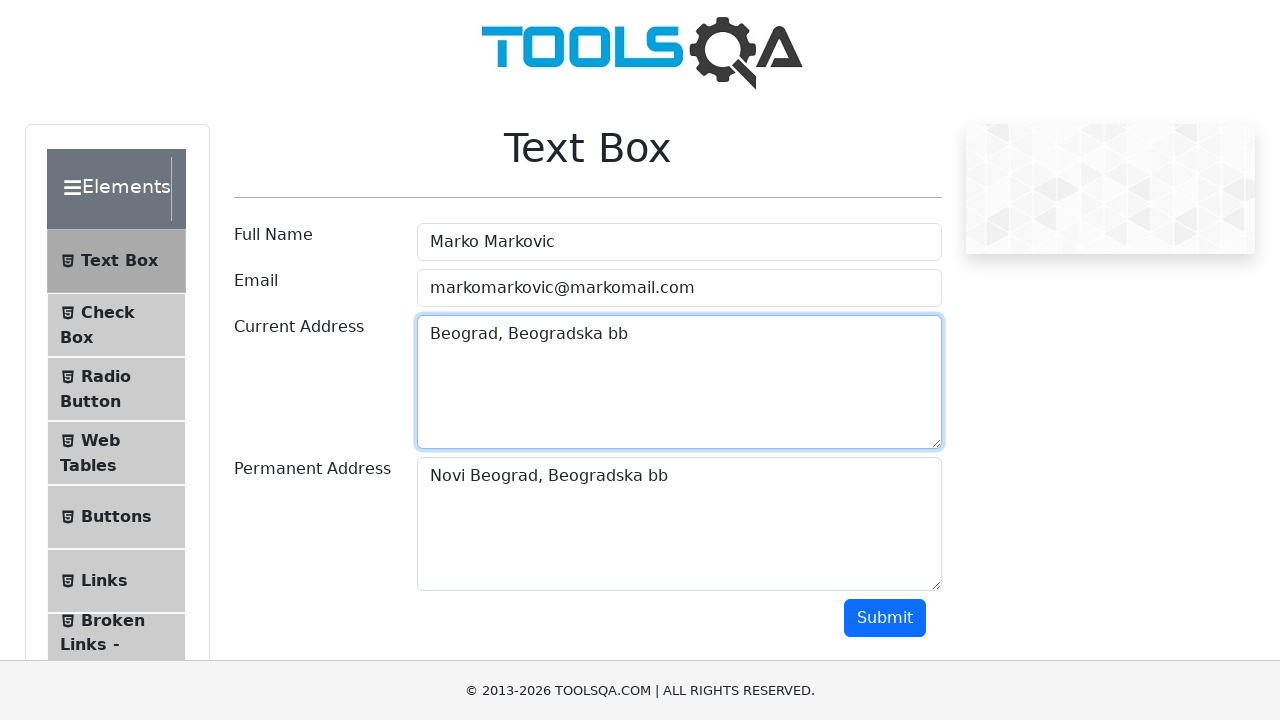

Clicked Submit button to submit the form at (885, 618) on #submit
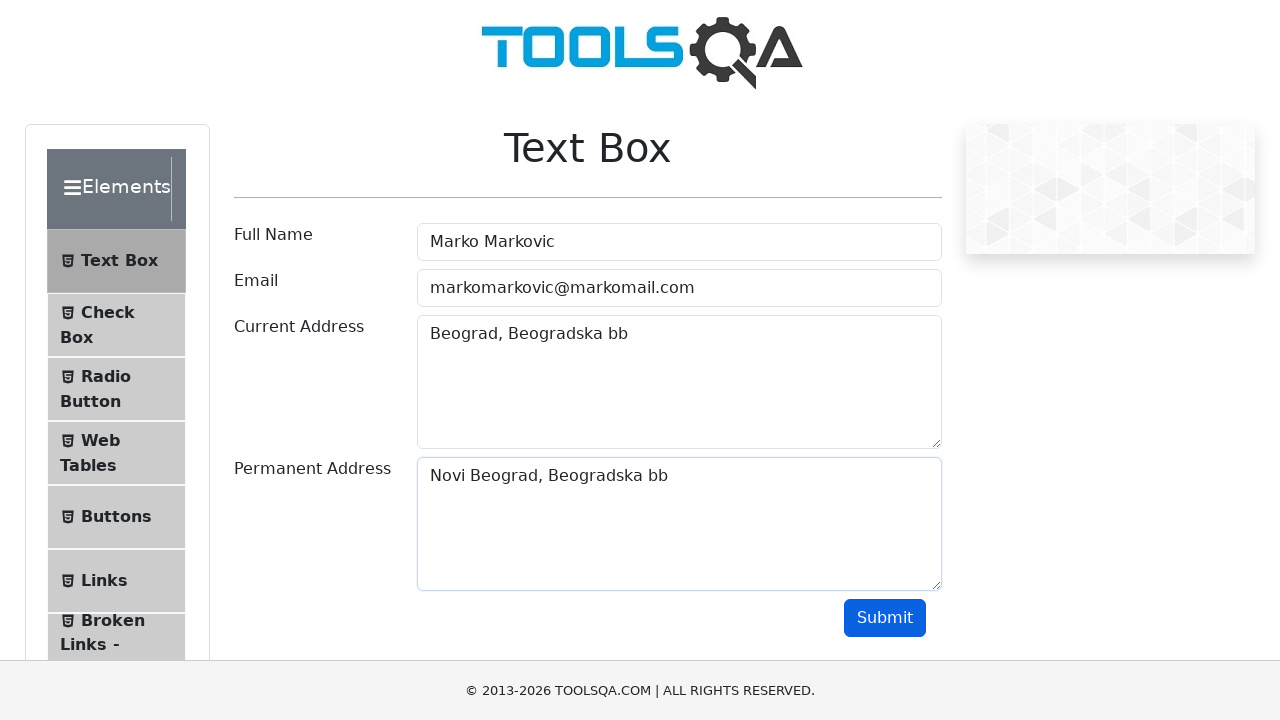

Output section loaded and is visible
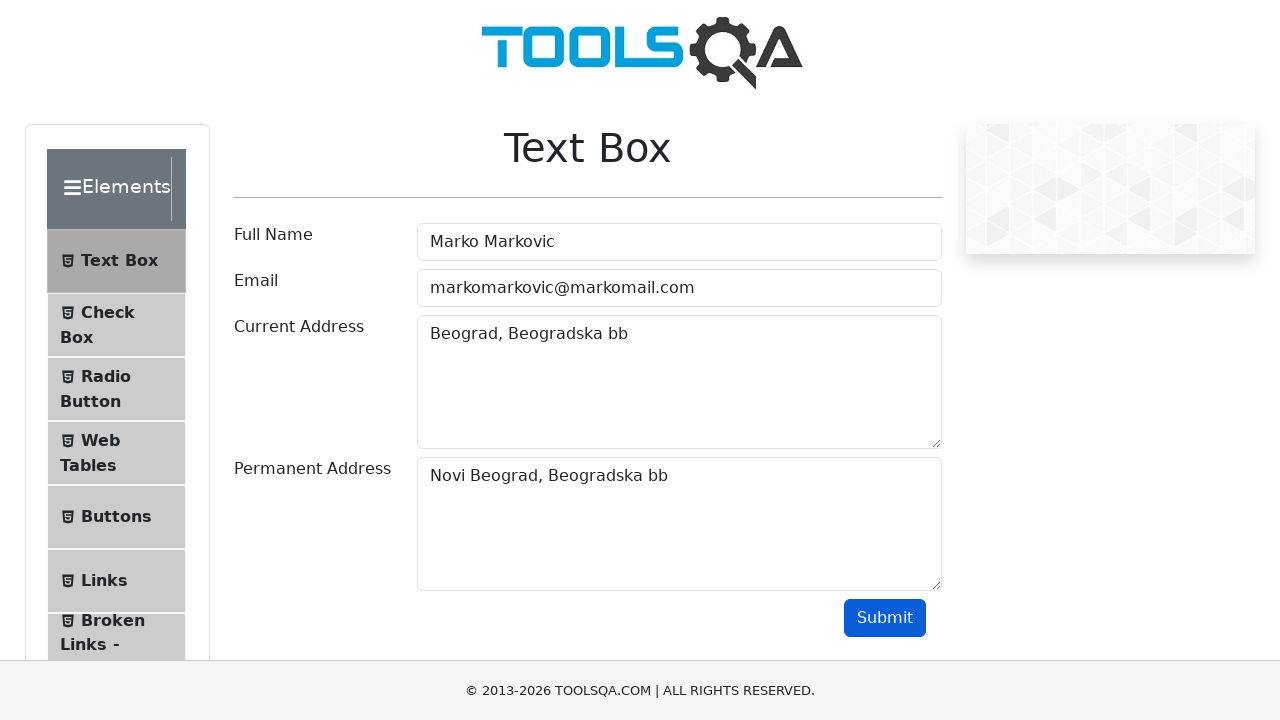

Located the name output element
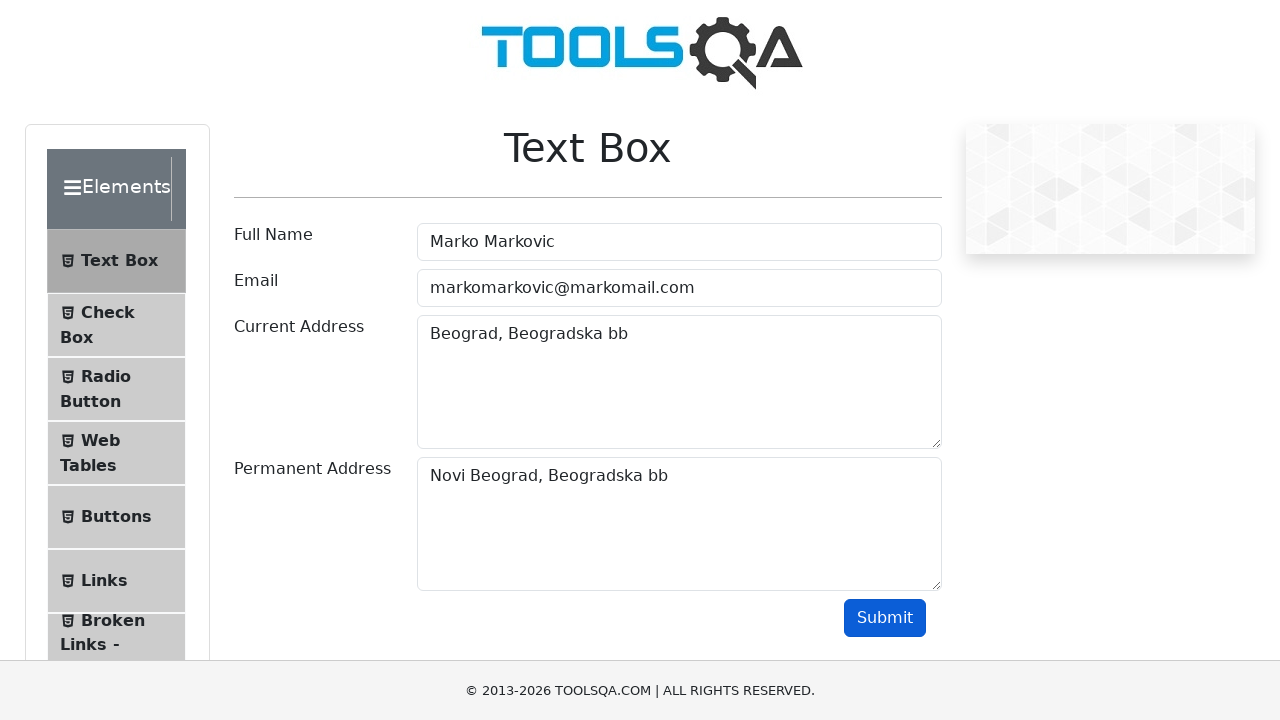

Located the email output element
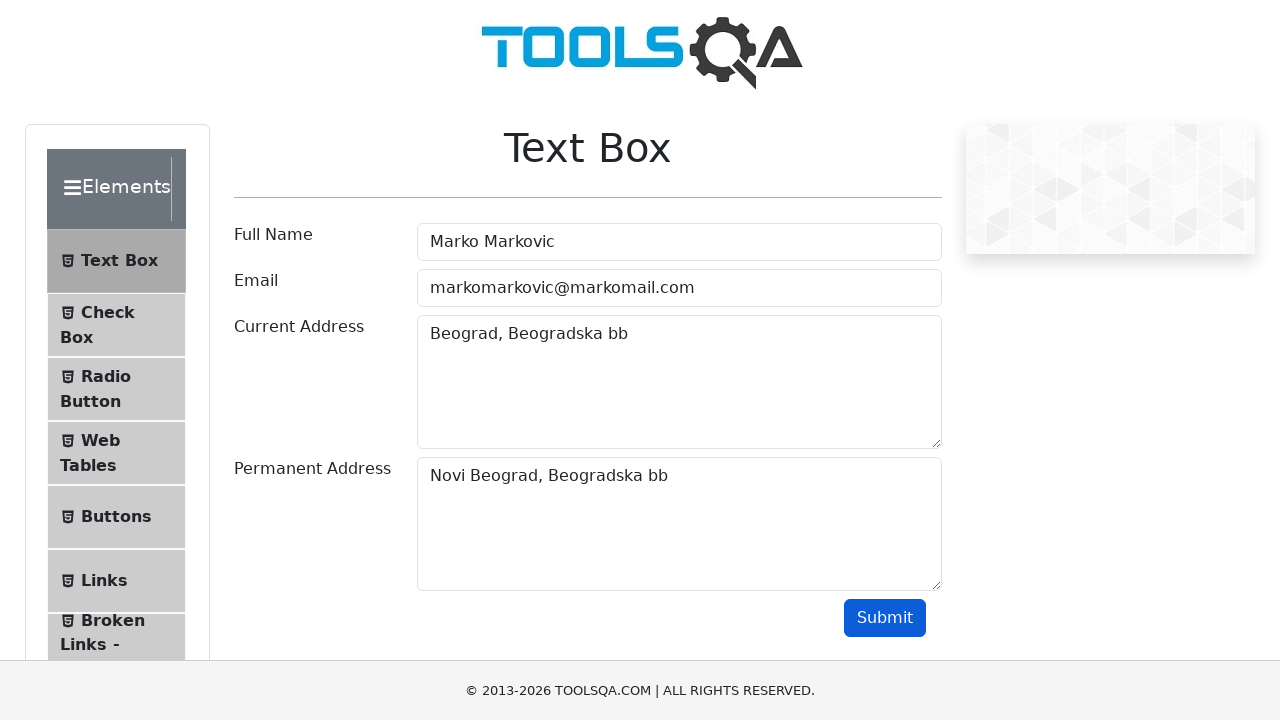

Located the current address output element
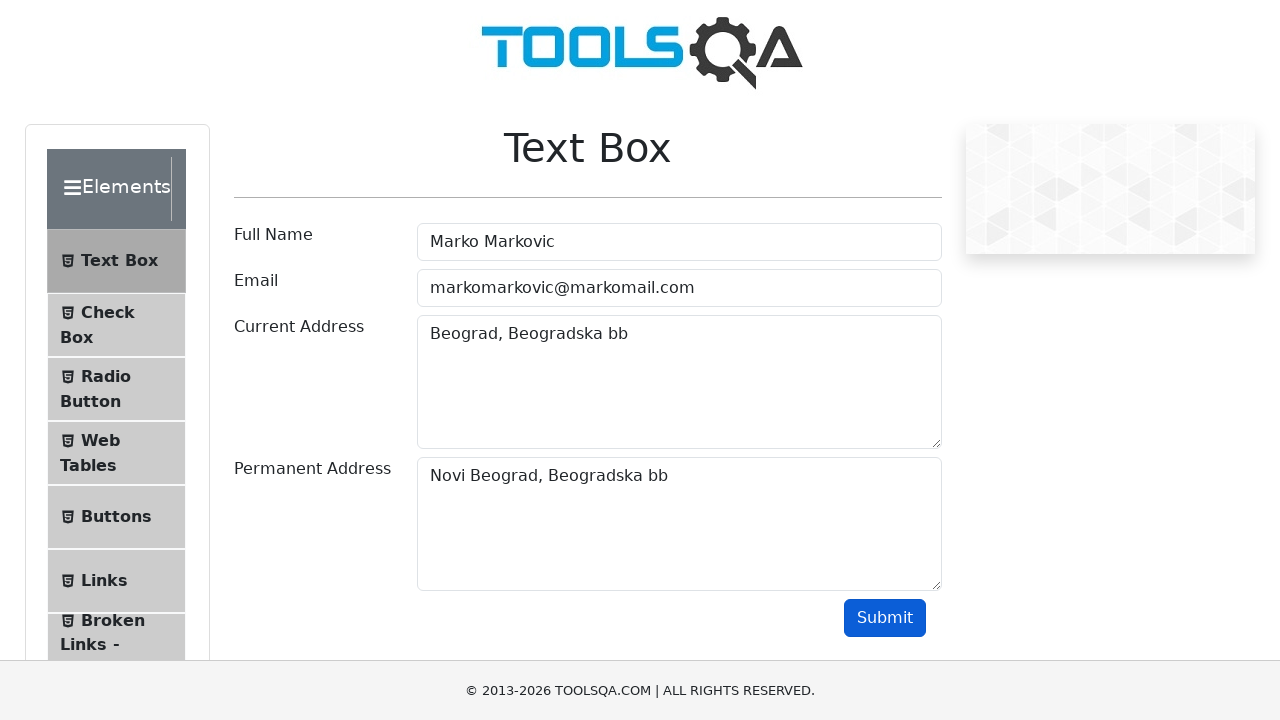

Located the permanent address output element
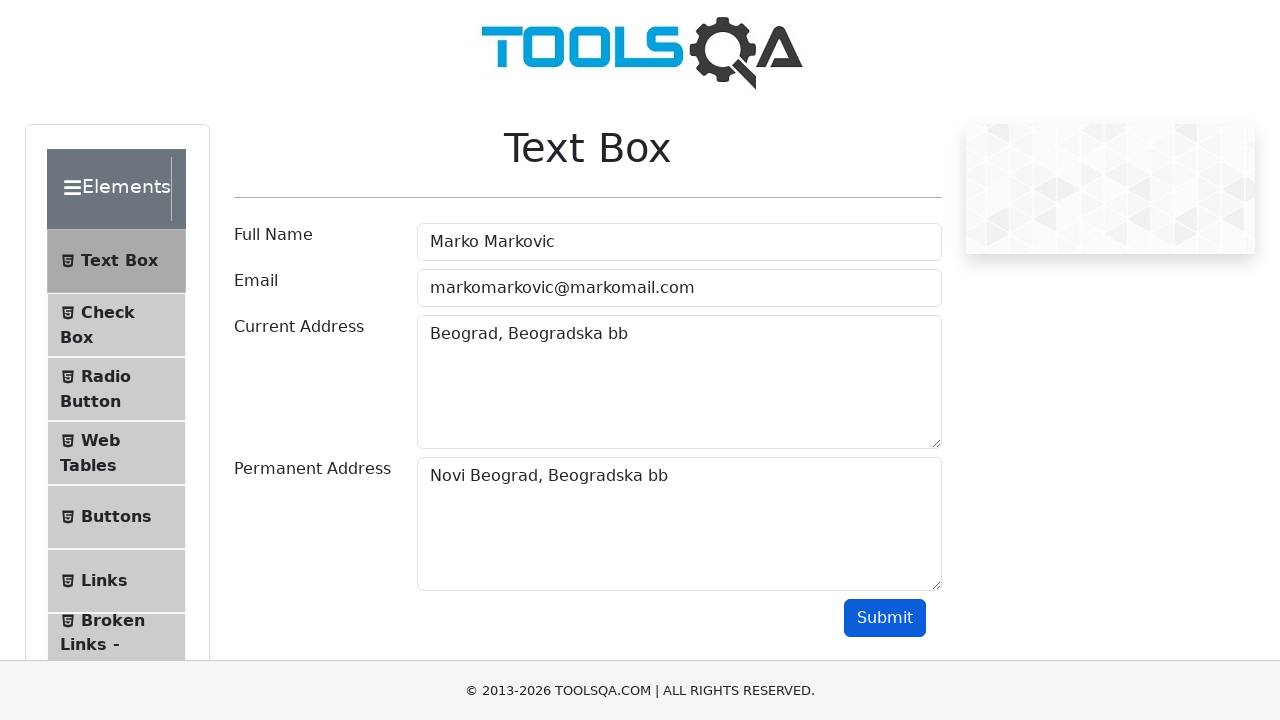

Verified that output name contains 'Marko Markovic'
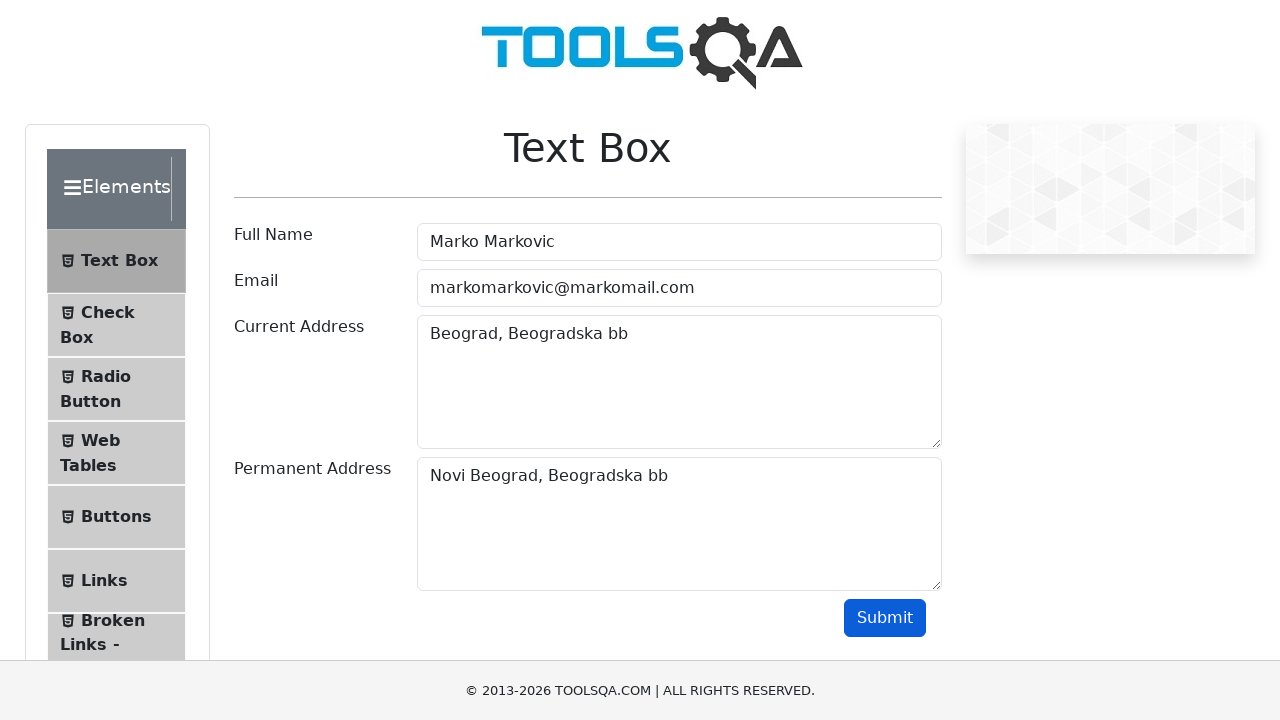

Verified that output email contains 'markomarkovic@markomail.com'
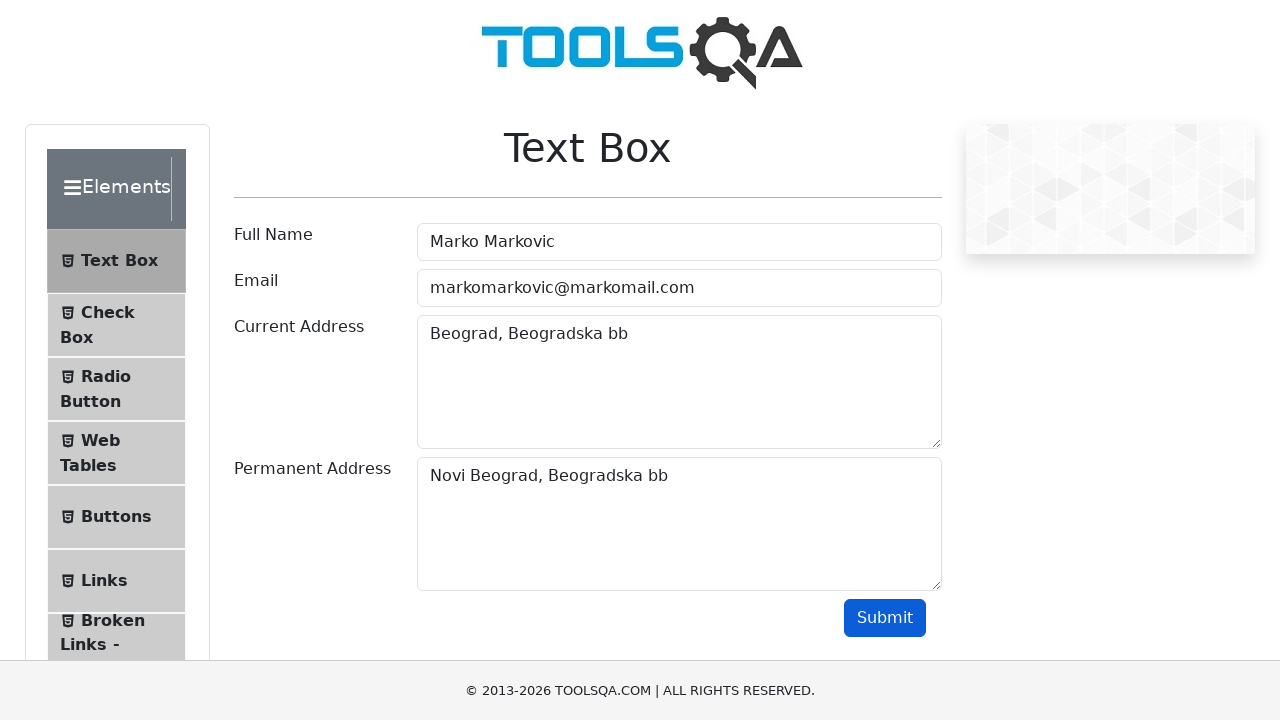

Verified that output current address contains 'Beograd, Beogradska bb'
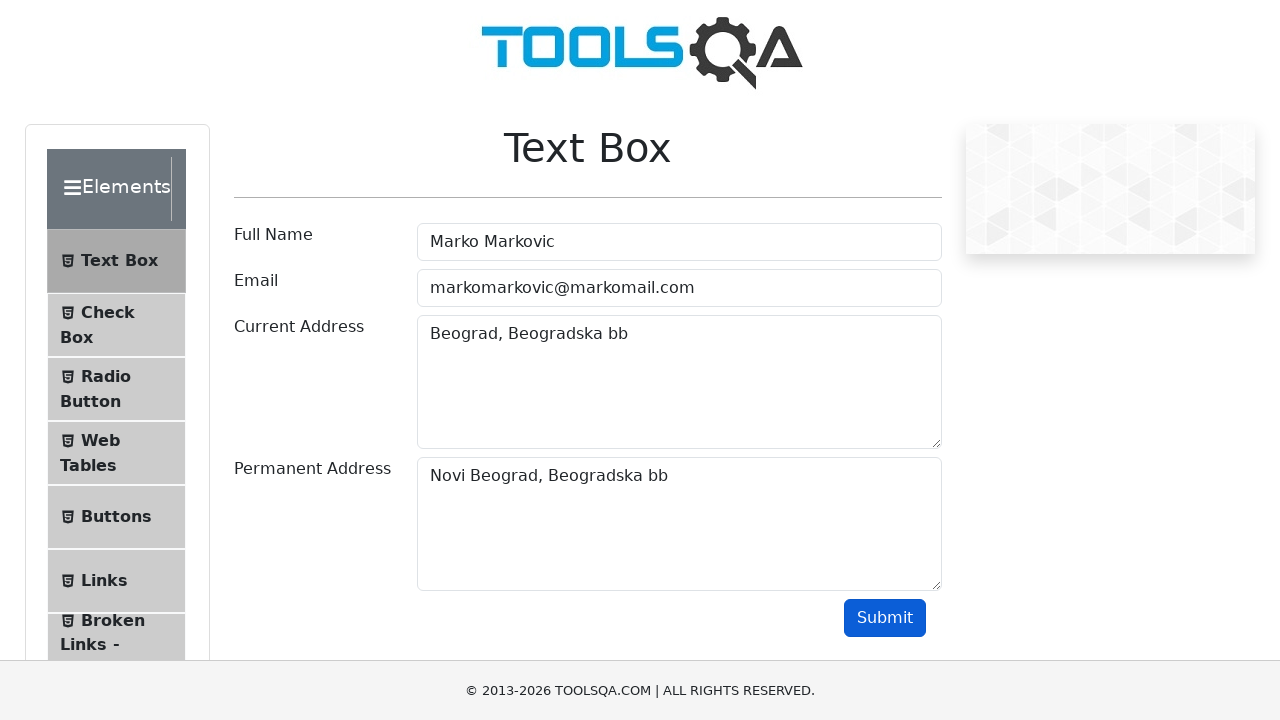

Verified that output permanent address contains 'Novi Beograd, Beogradska bb'
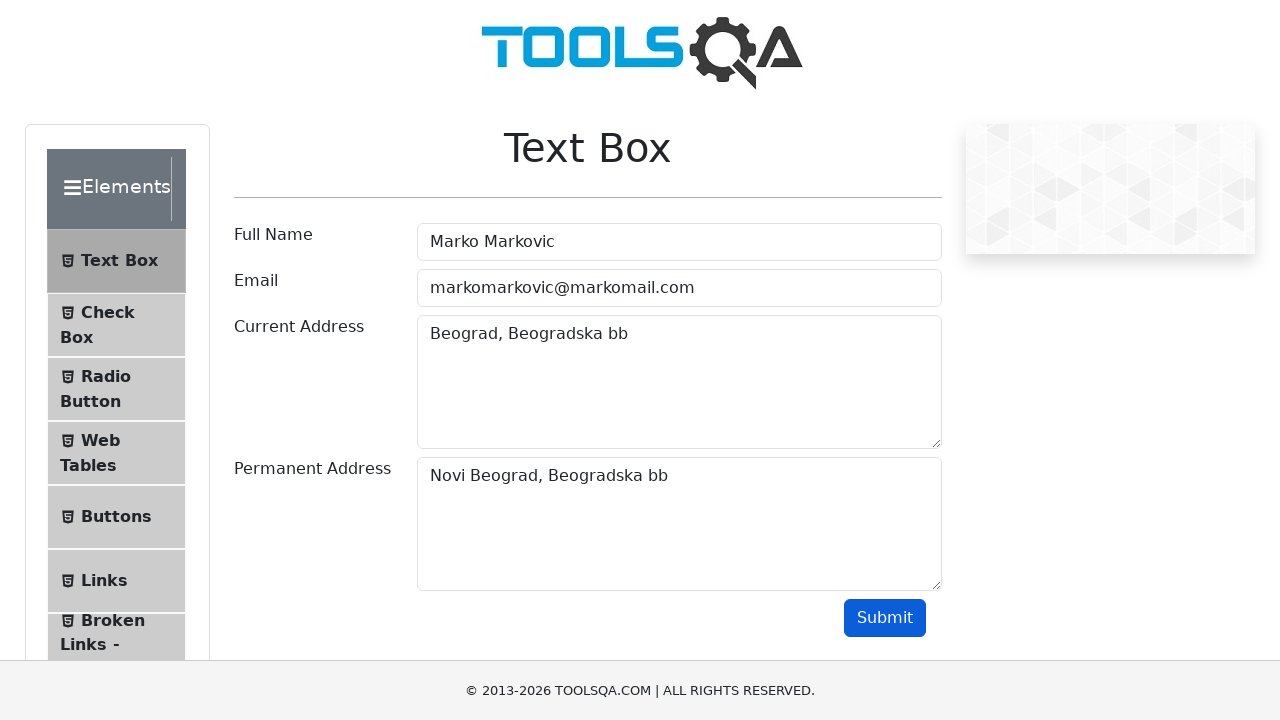

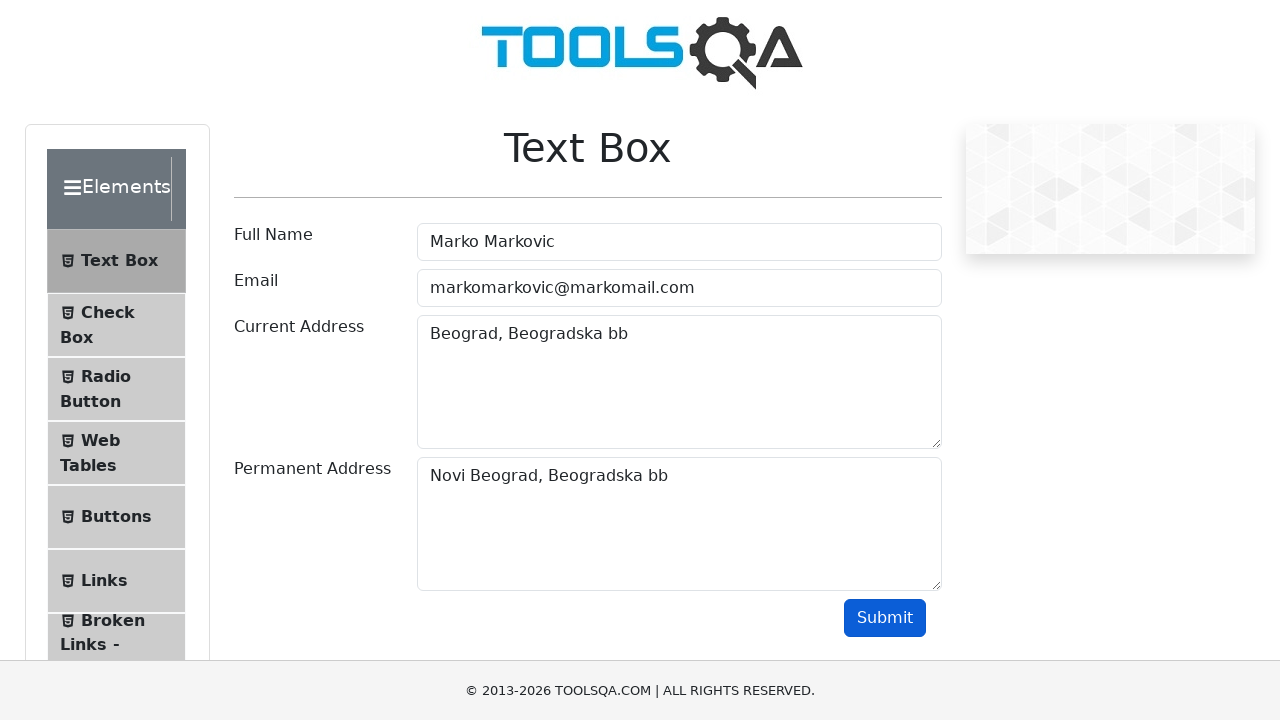